Tests clicking on a link that opens a popup window on the omayo test website

Starting URL: http://omayo.blogspot.com/

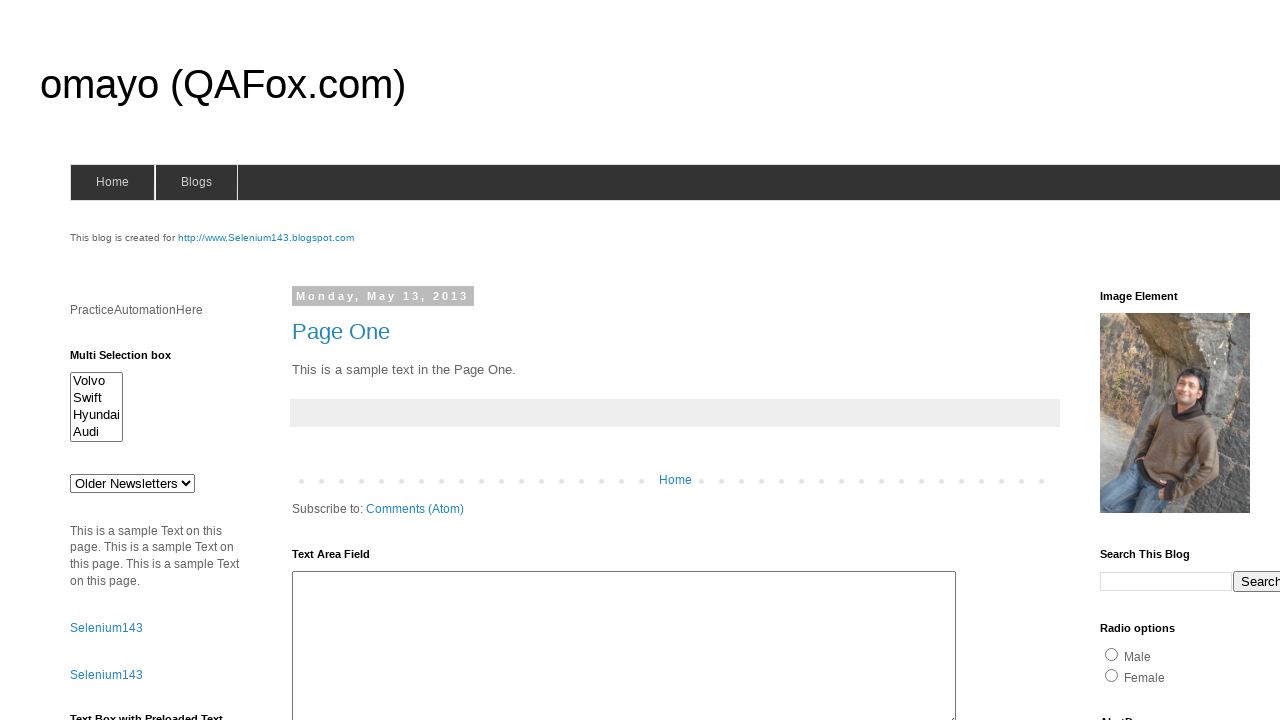

Clicked on 'Open a popup window' link at (132, 360) on xpath=//a[text()='Open a popup window']
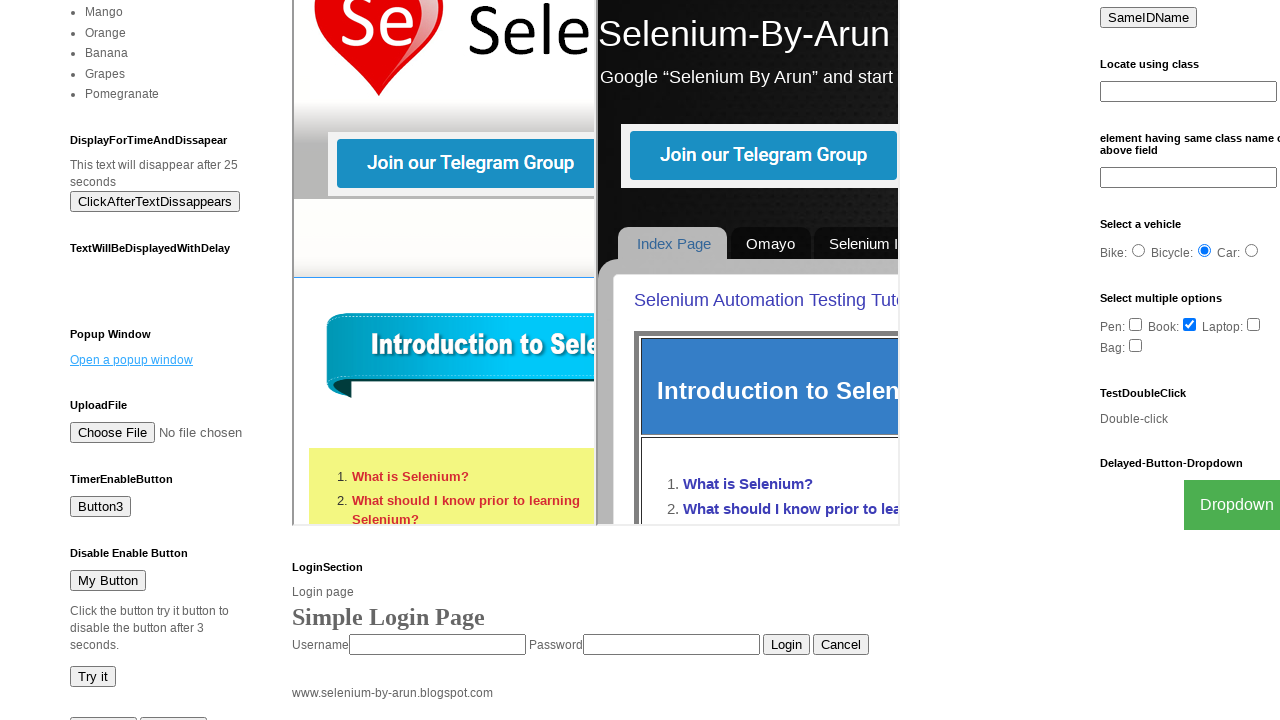

Waited 2 seconds for popup window to open
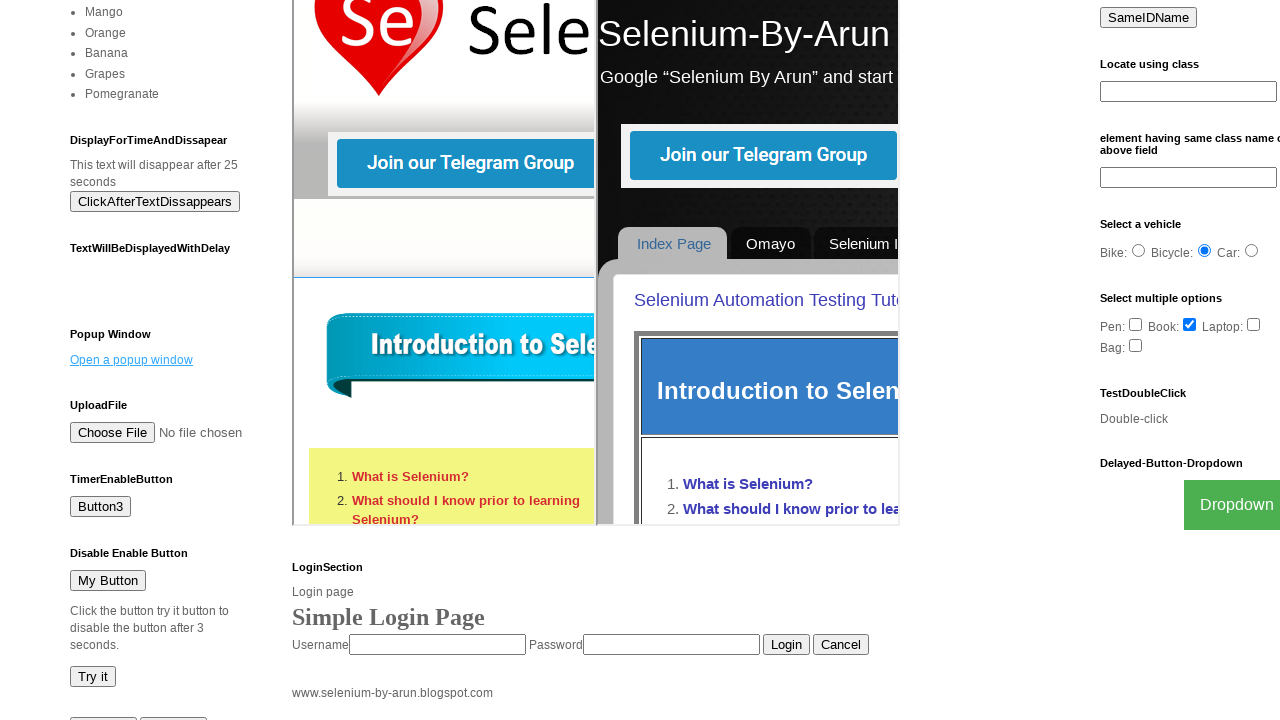

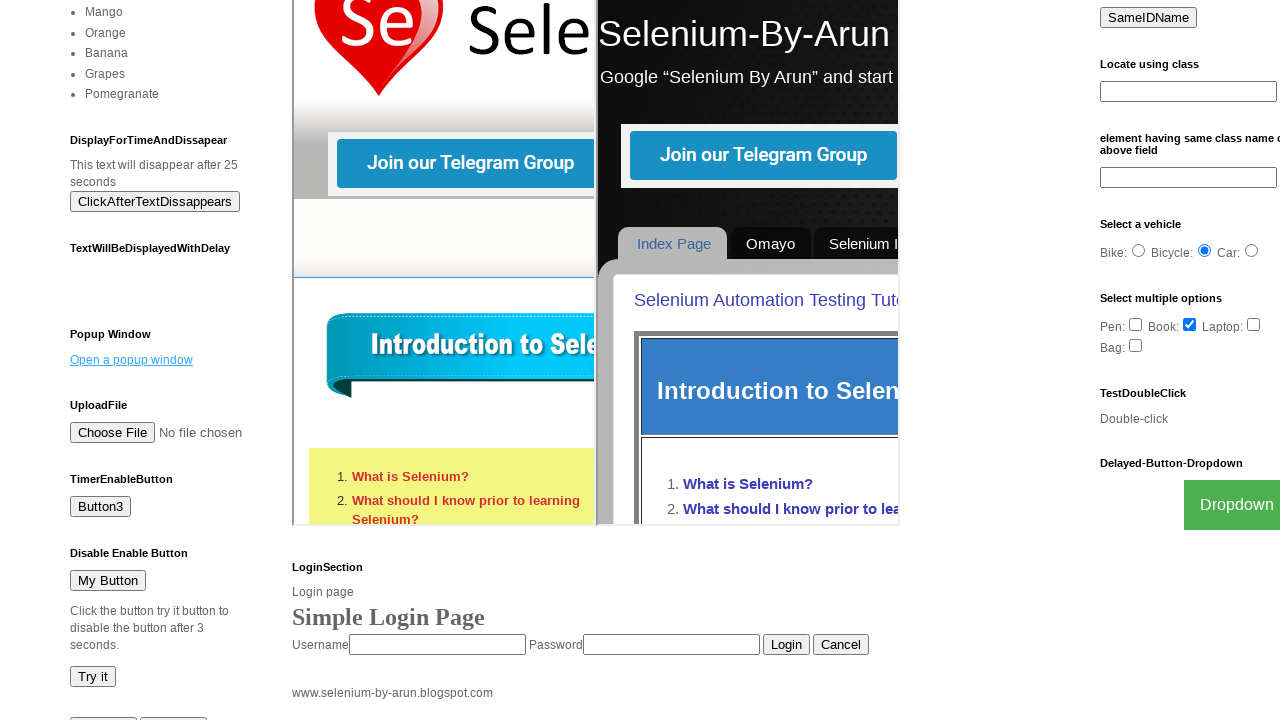